Tests navigation flow by clicking the sign-in button, then the create account link, and navigating back twice to return to the homepage.

Starting URL: https://mystore-testlab.coderslab.pl/index.php

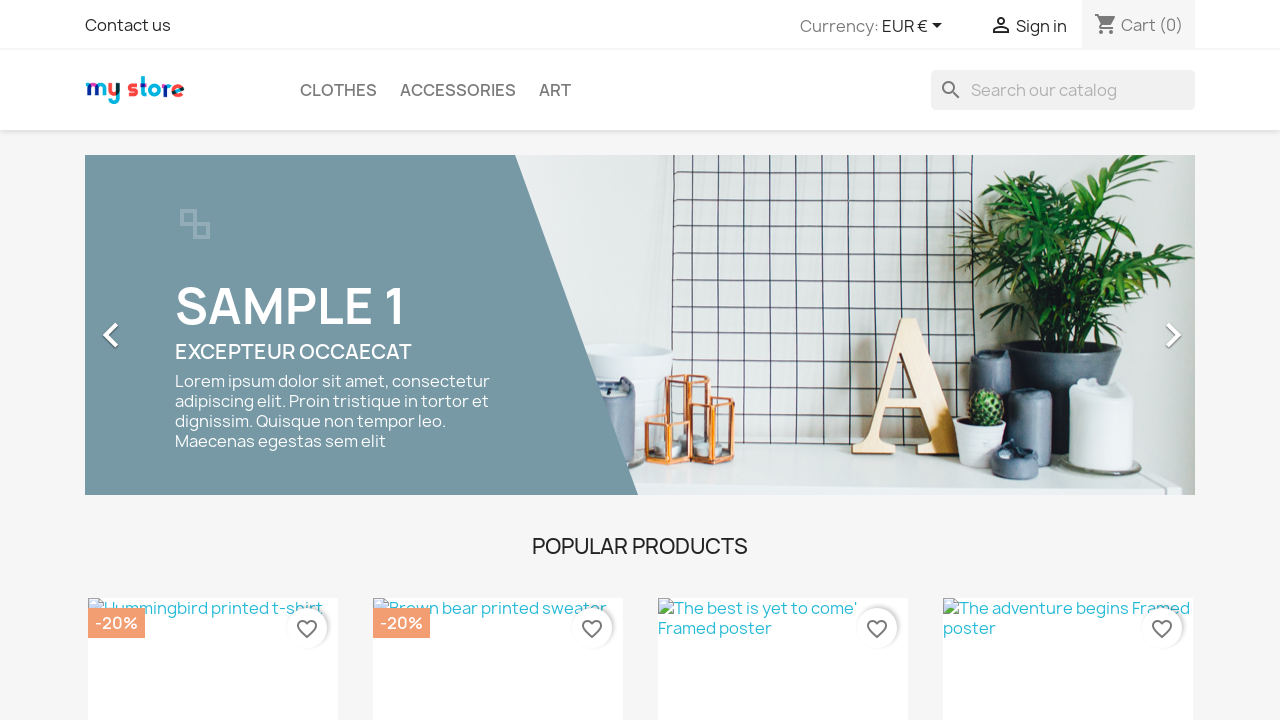

Clicked Sign In button at (1041, 26) on xpath=//*[@id='_desktop_user_info']/div/a/span
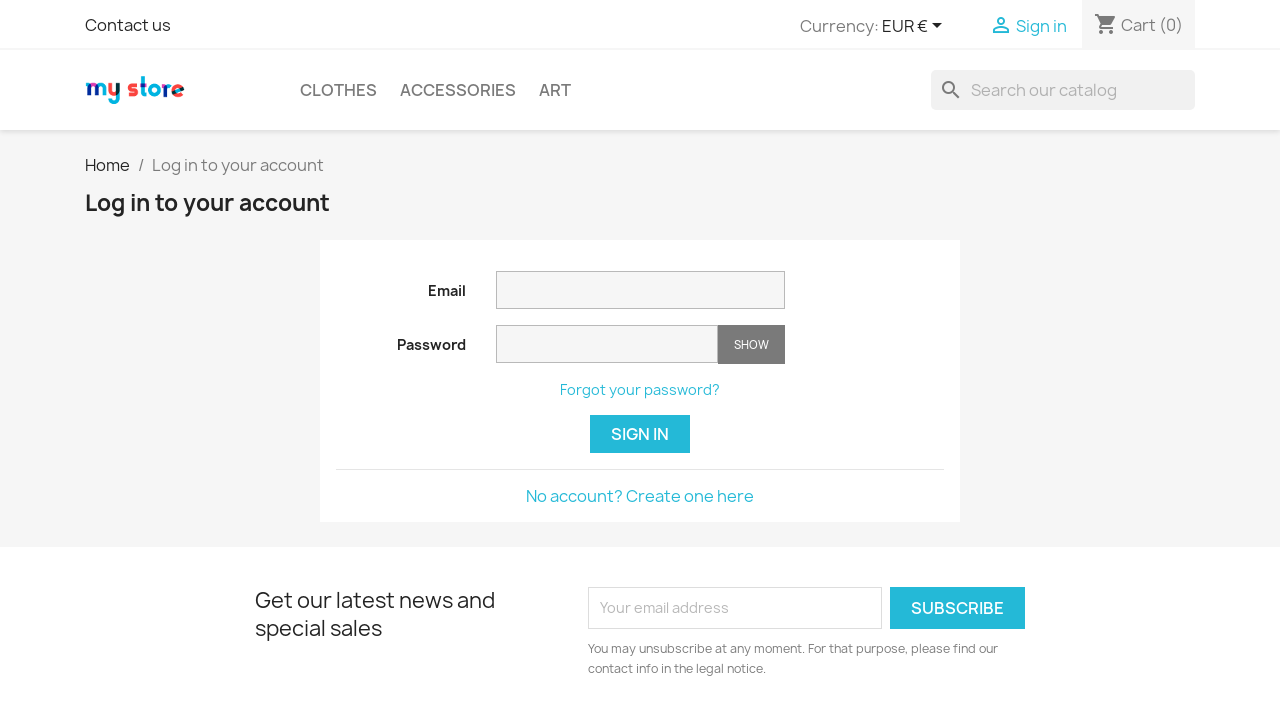

Clicked Create Account link at (640, 496) on xpath=//*[@id='content']/div/a
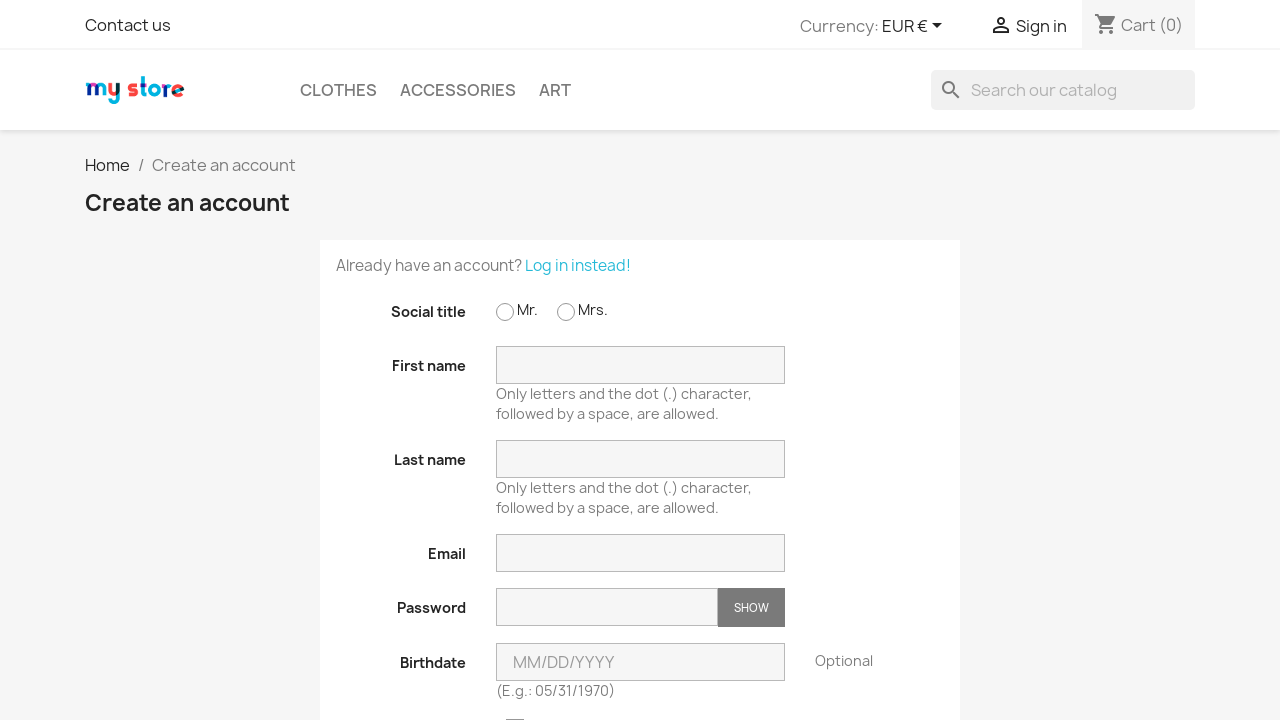

Navigated back from Create Account page
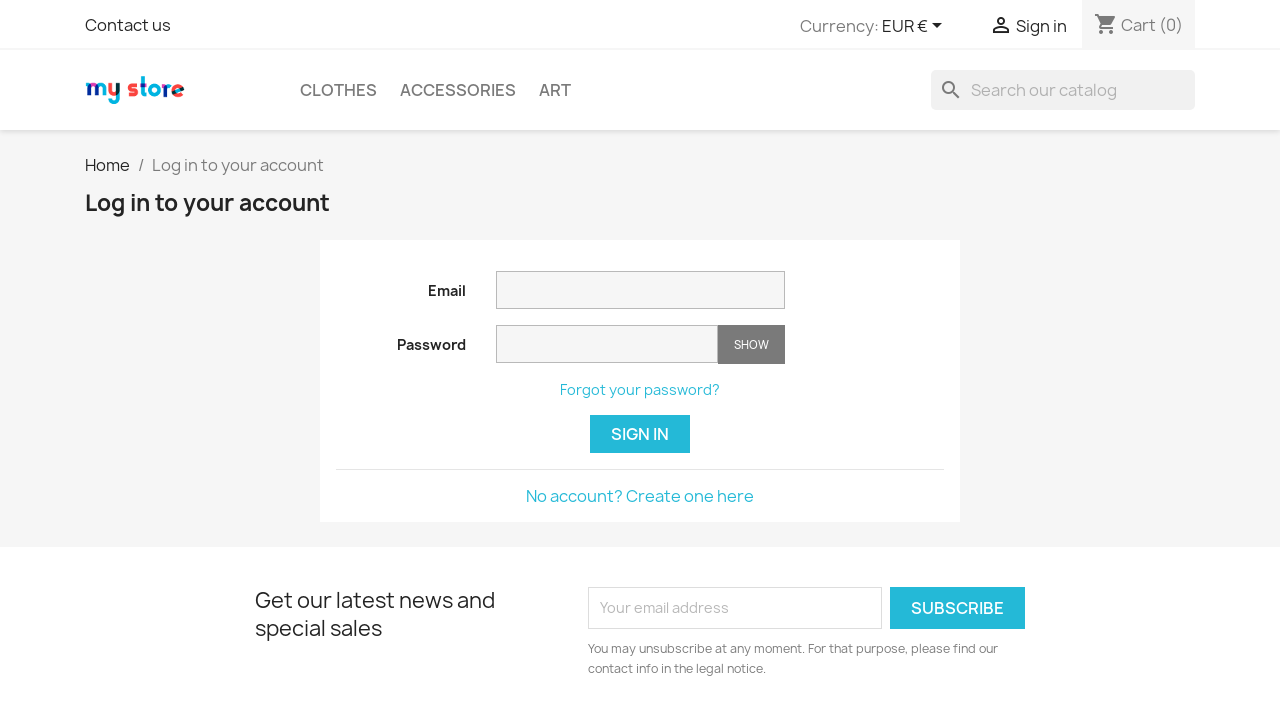

Navigated back to homepage
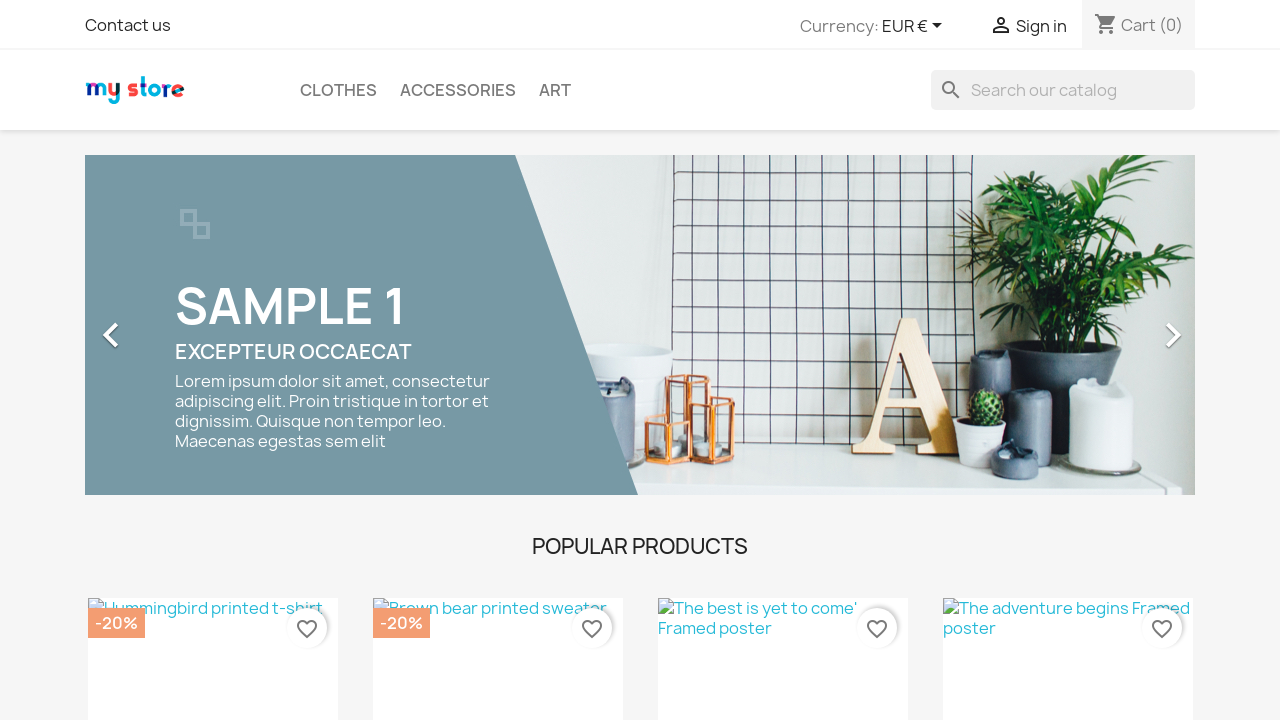

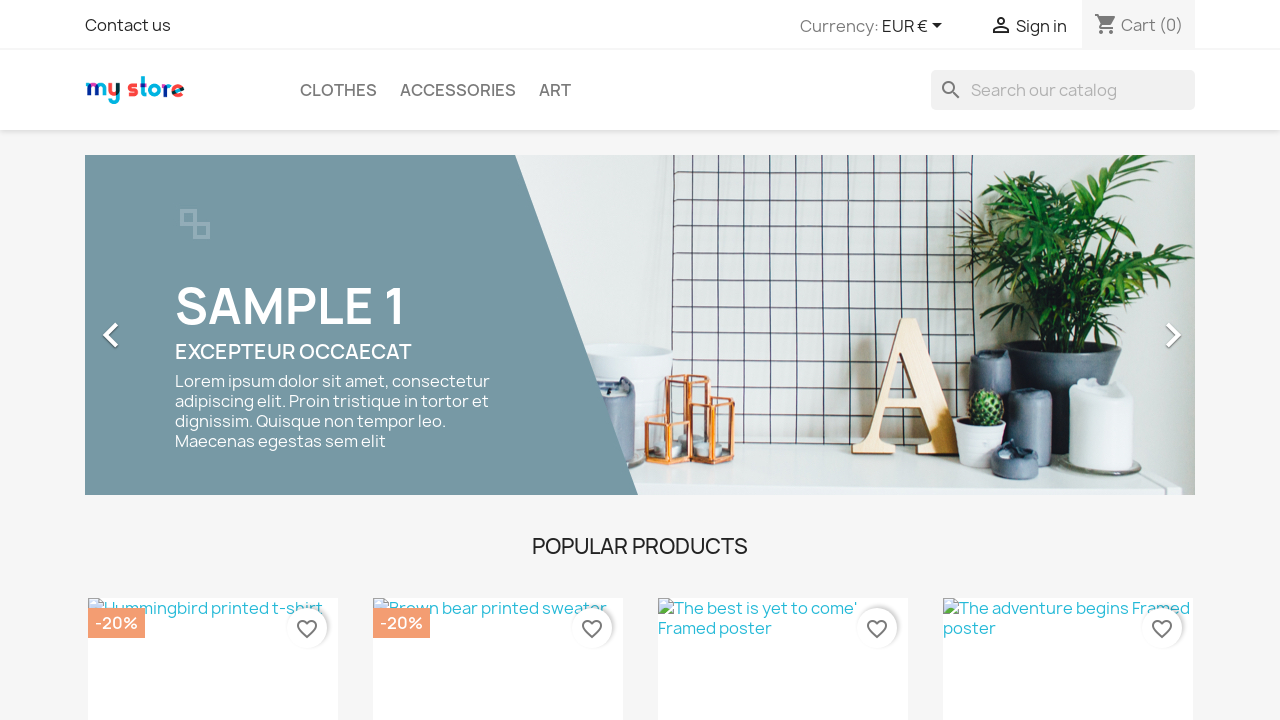